Tests email field validation by entering an invalid email format and verifying that the field displays a red border indicating validation error

Starting URL: https://demoqa.com/text-box

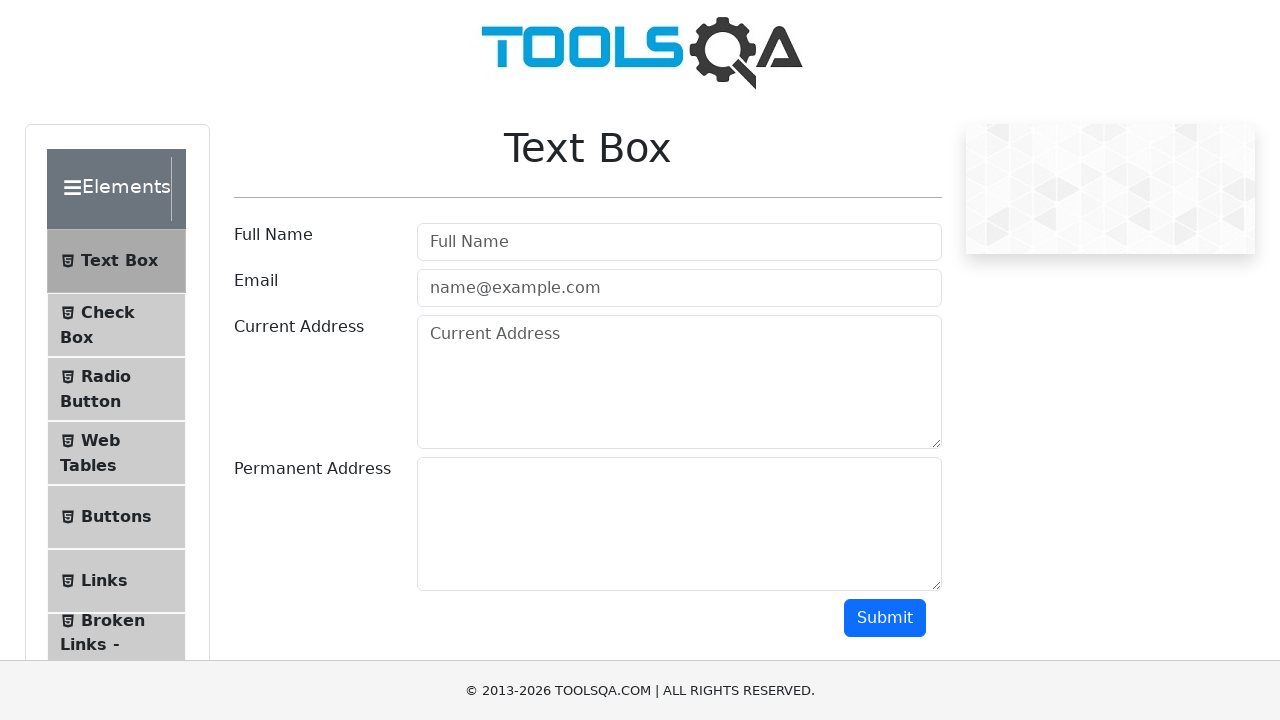

Filled email field with invalid email format '@gmail.com' (missing local part) on #userEmail
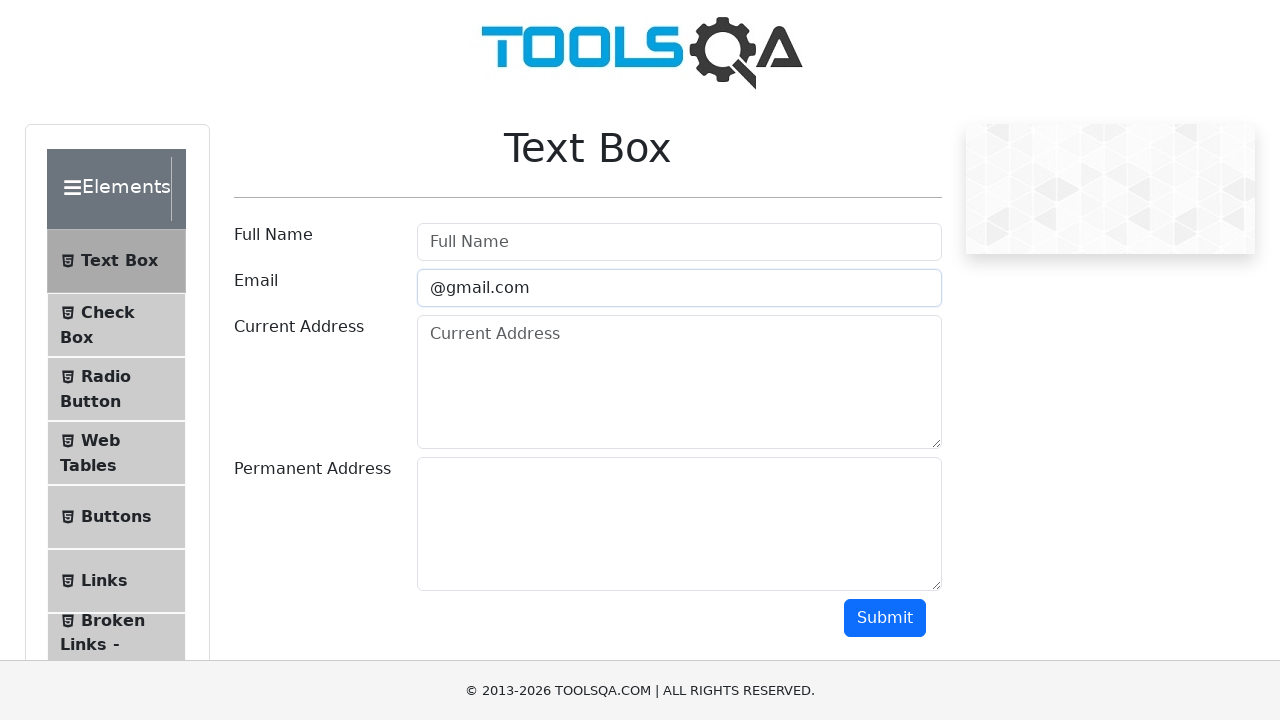

Clicked submit button to trigger validation at (885, 618) on #submit
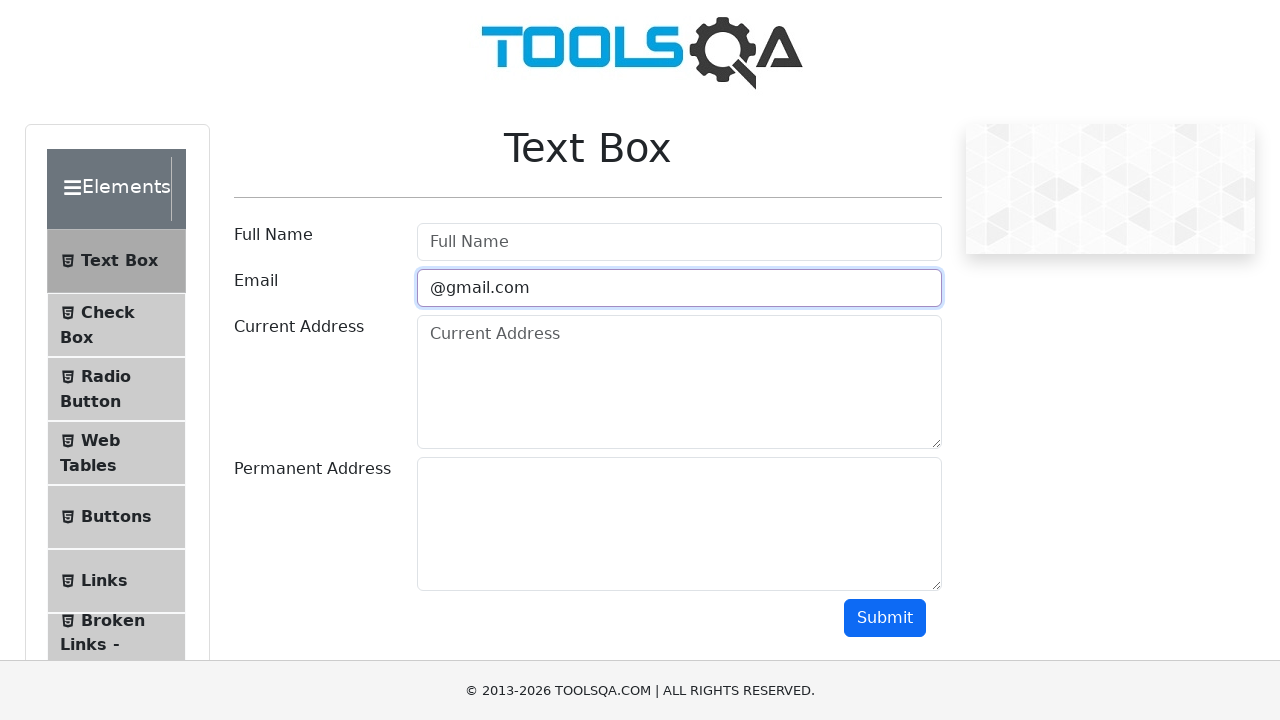

Email field is visible
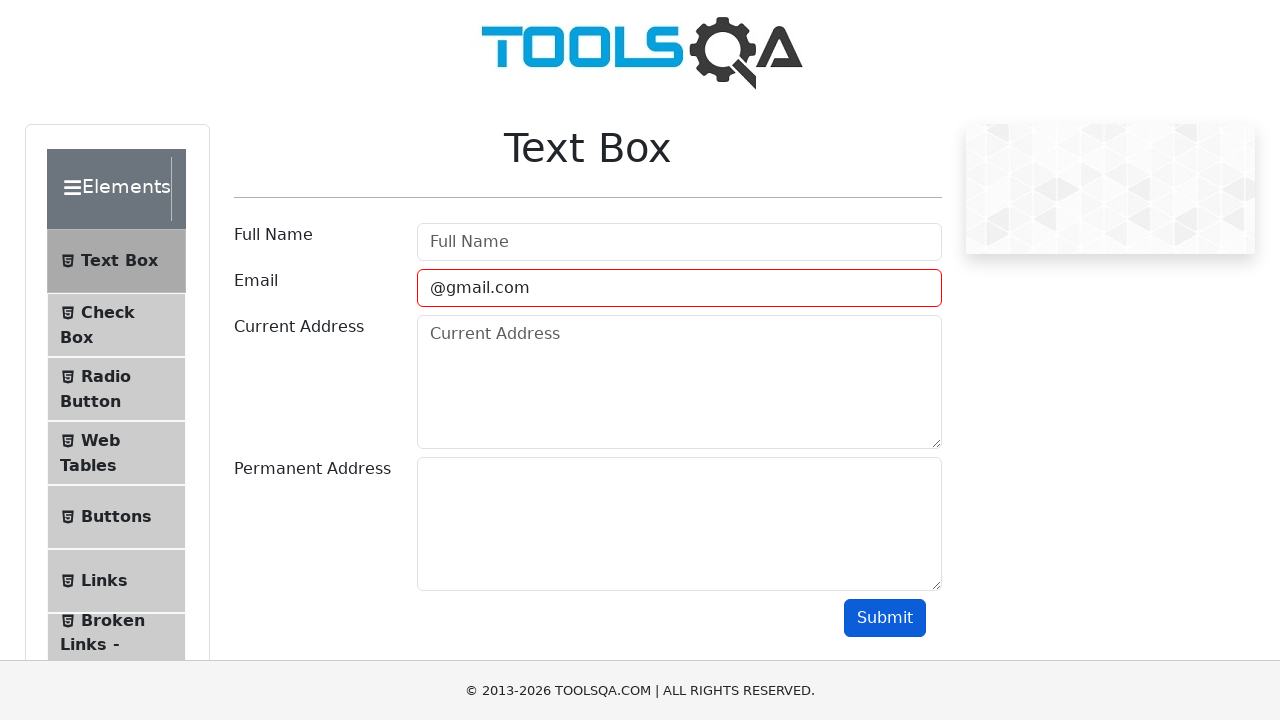

Verified email field displays red border or error styling indicating validation failure
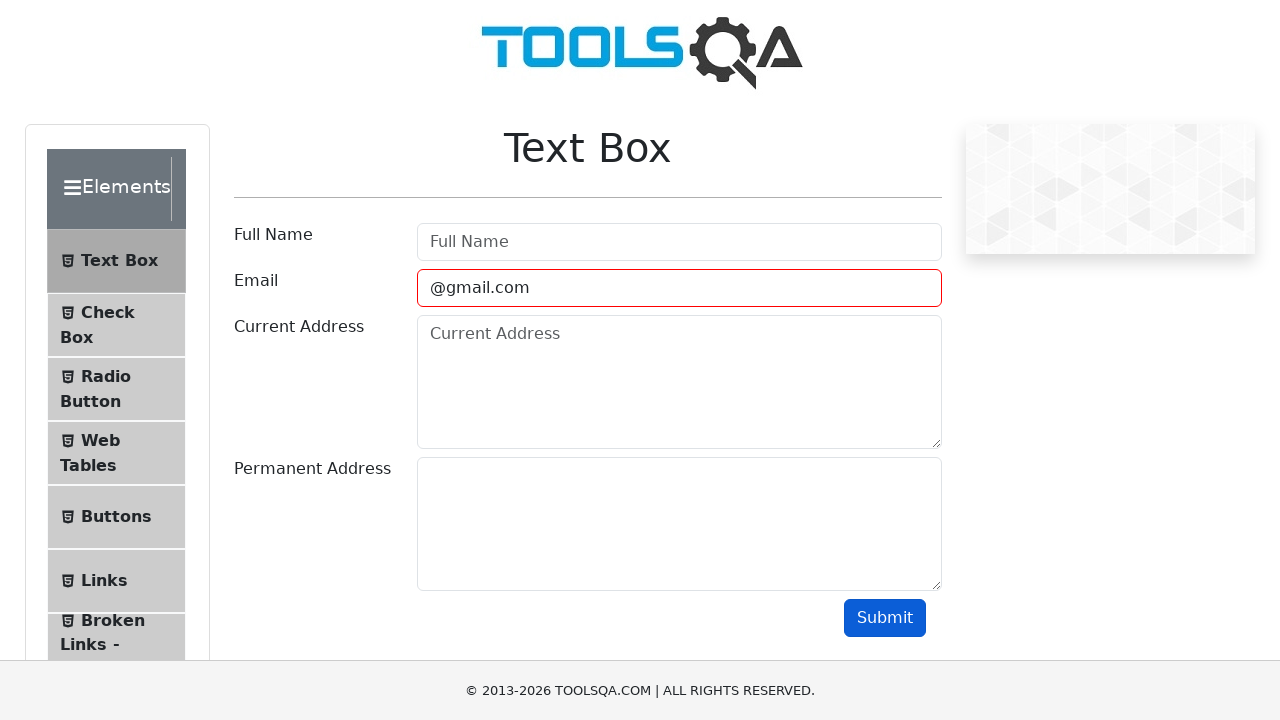

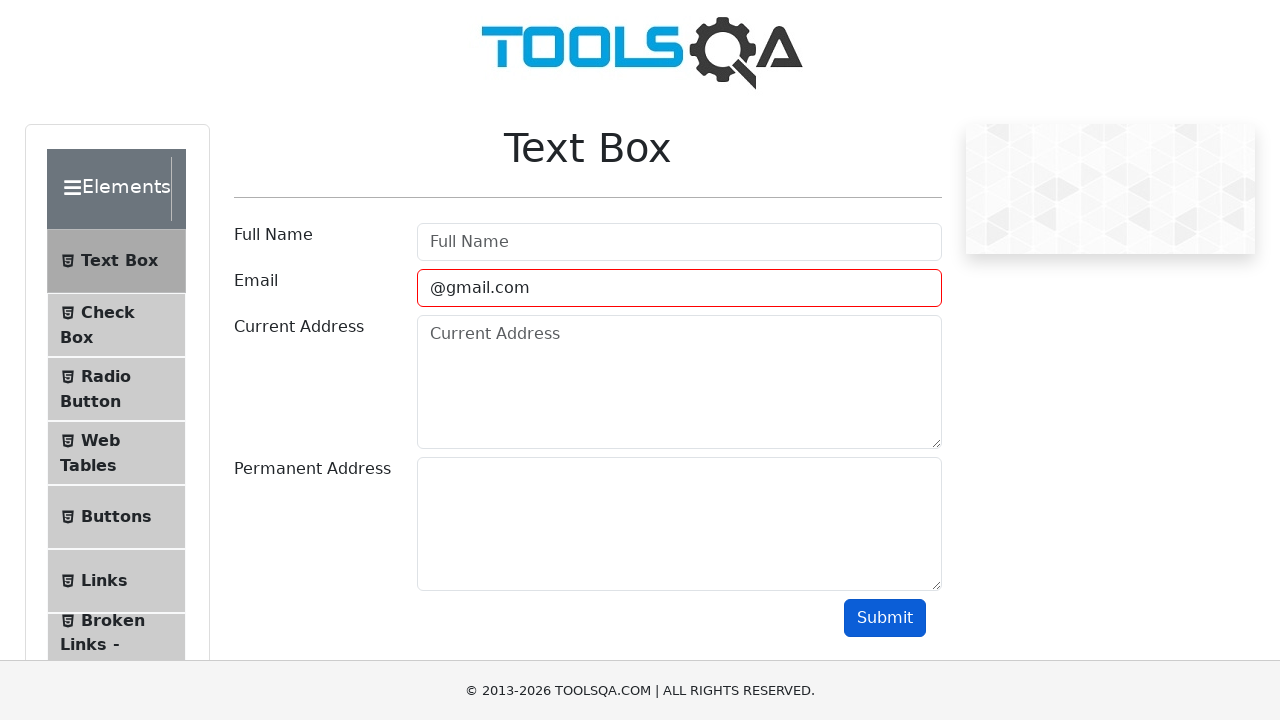